Tests that todo data persists after page reload

Starting URL: https://demo.playwright.dev/todomvc

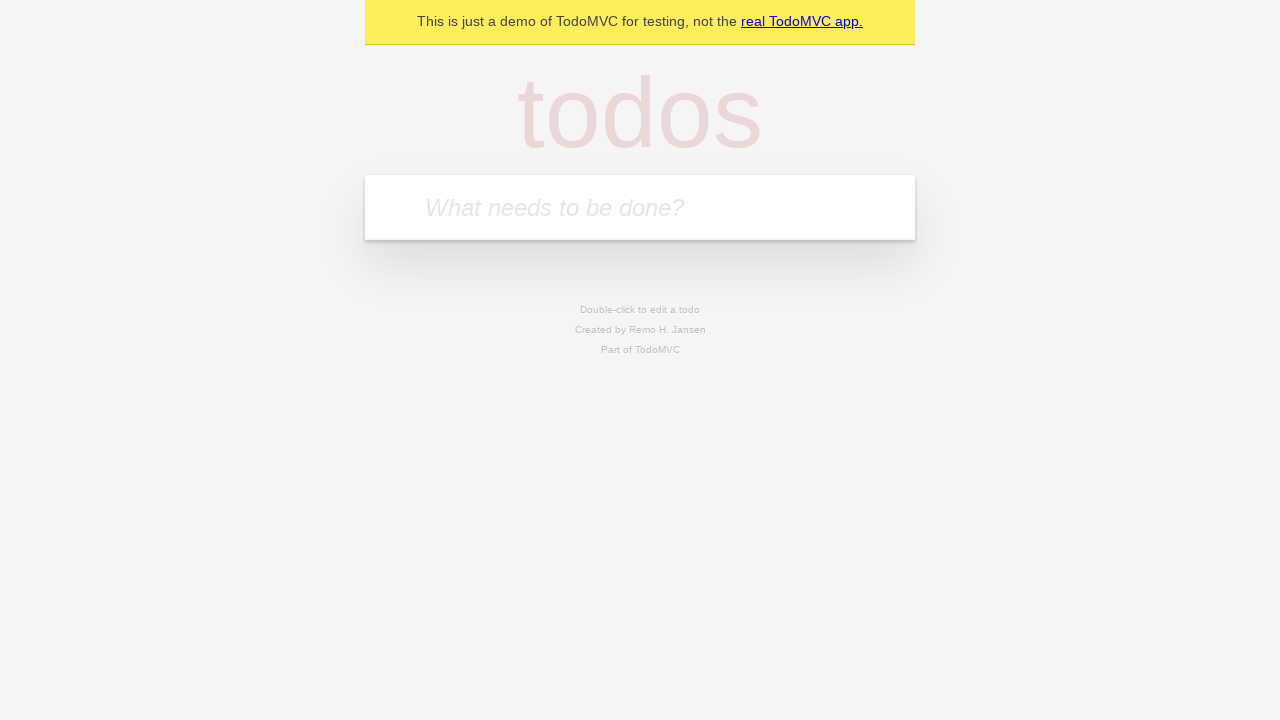

Filled first todo item with 'buy some cheese' on internal:attr=[placeholder="What needs to be done?"i]
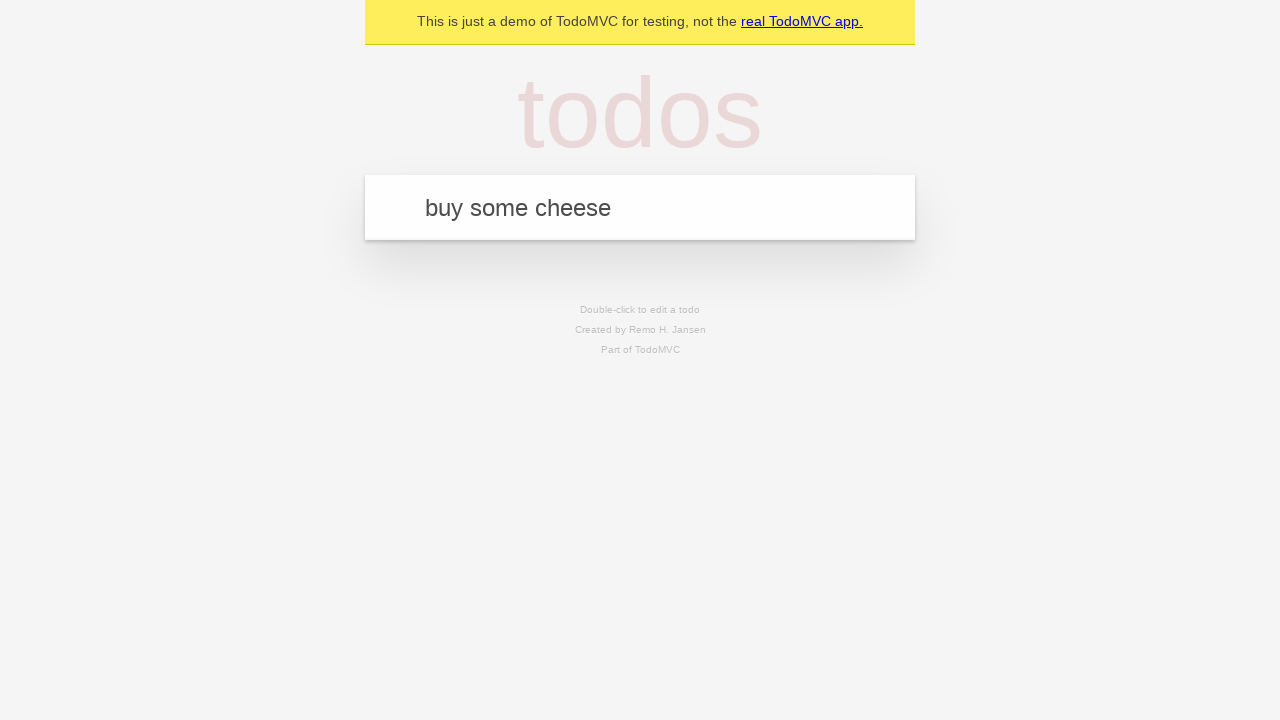

Pressed Enter to create first todo item on internal:attr=[placeholder="What needs to be done?"i]
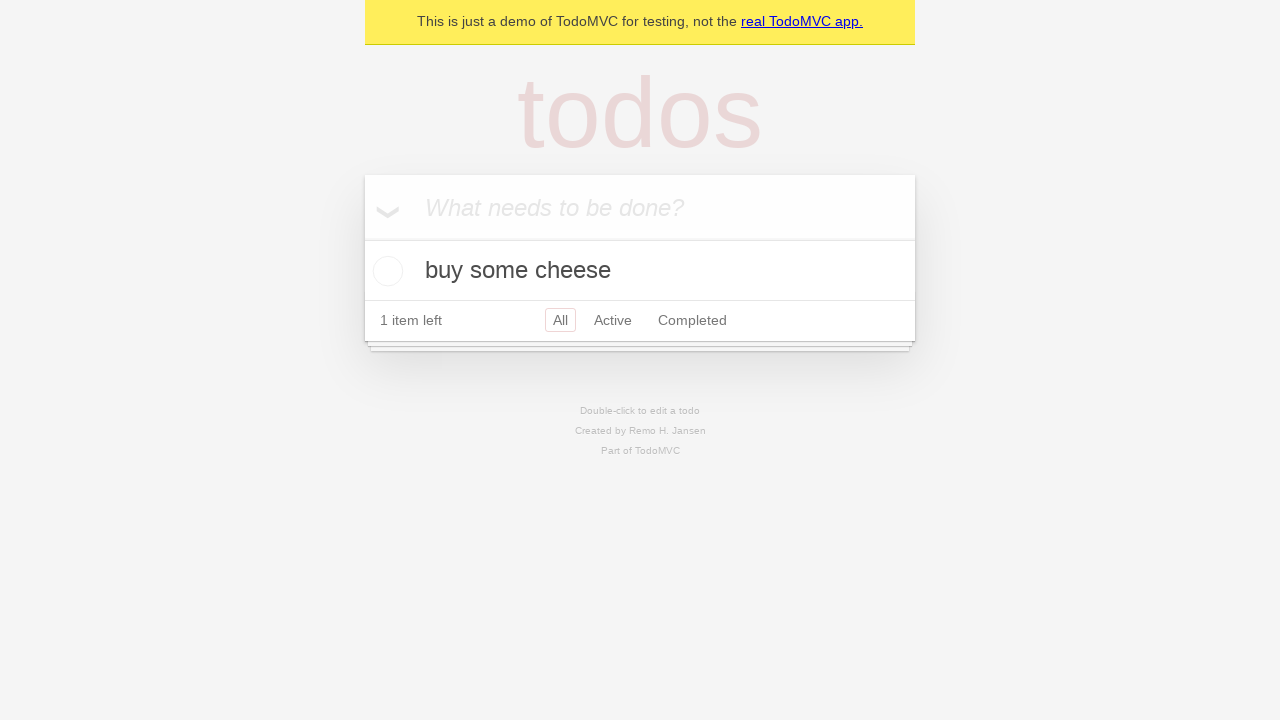

Filled second todo item with 'feed the cat' on internal:attr=[placeholder="What needs to be done?"i]
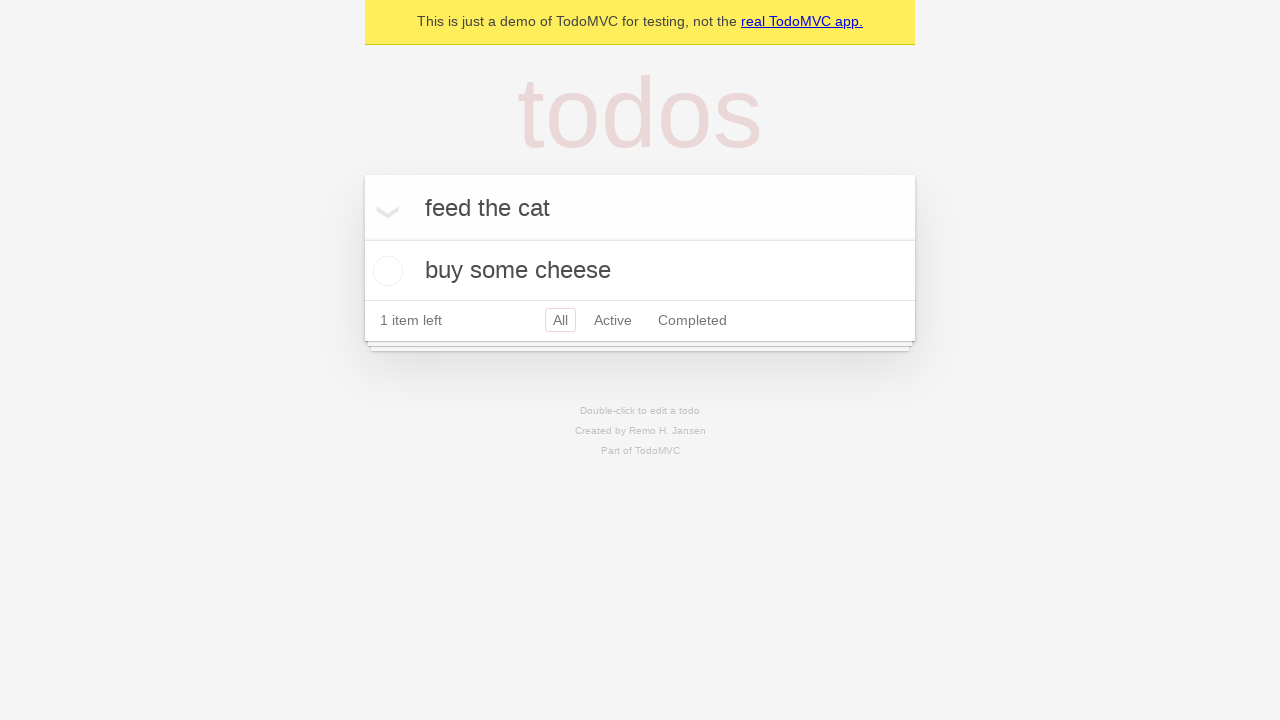

Pressed Enter to create second todo item on internal:attr=[placeholder="What needs to be done?"i]
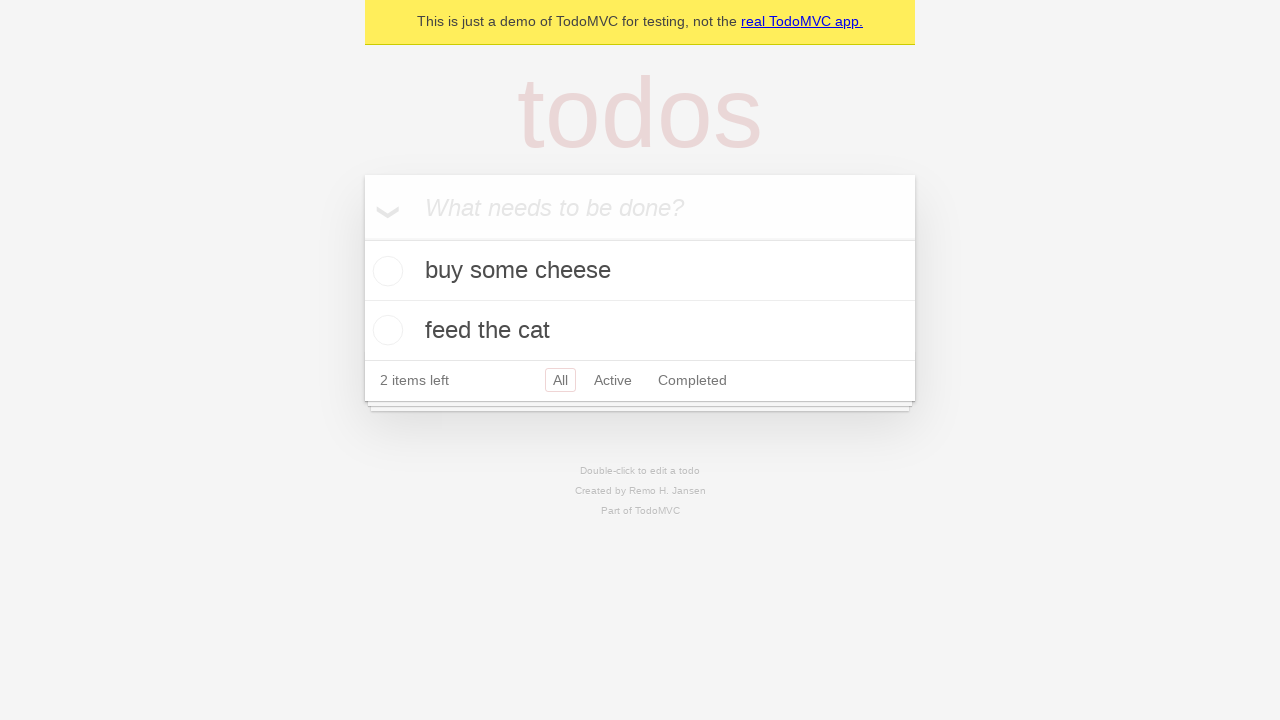

Retrieved all todo items
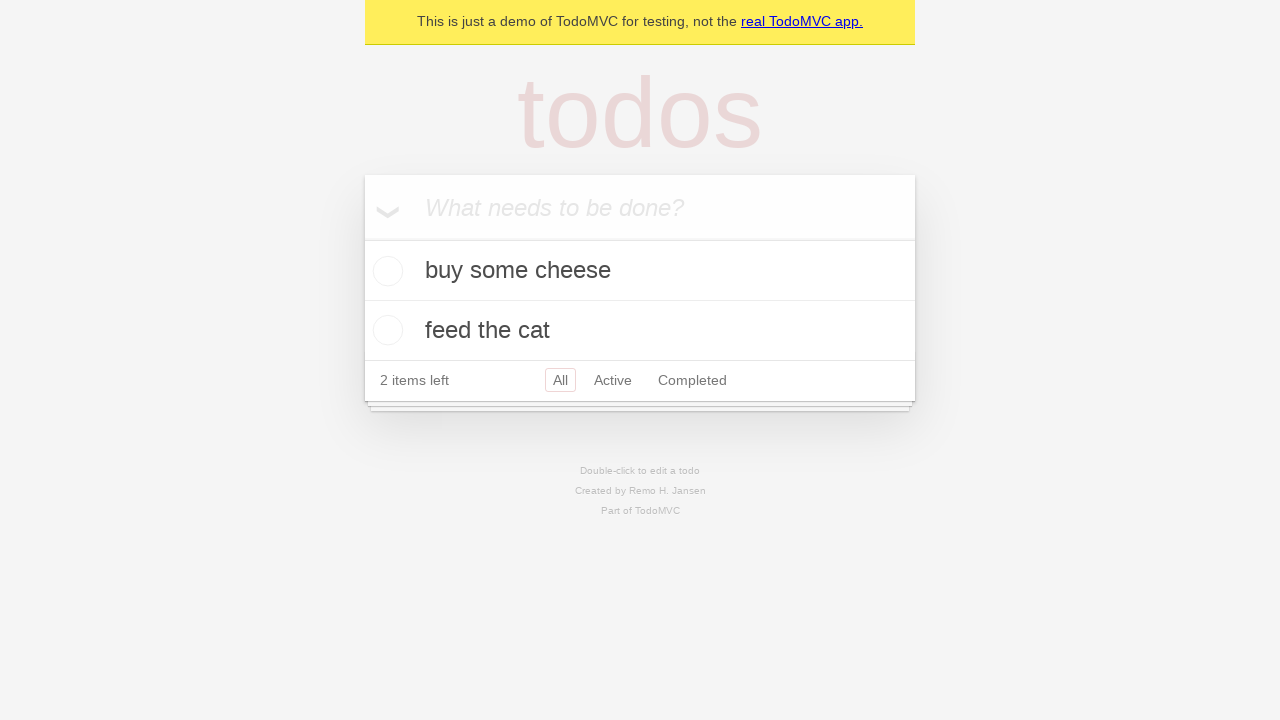

Retrieved checkbox for first todo item
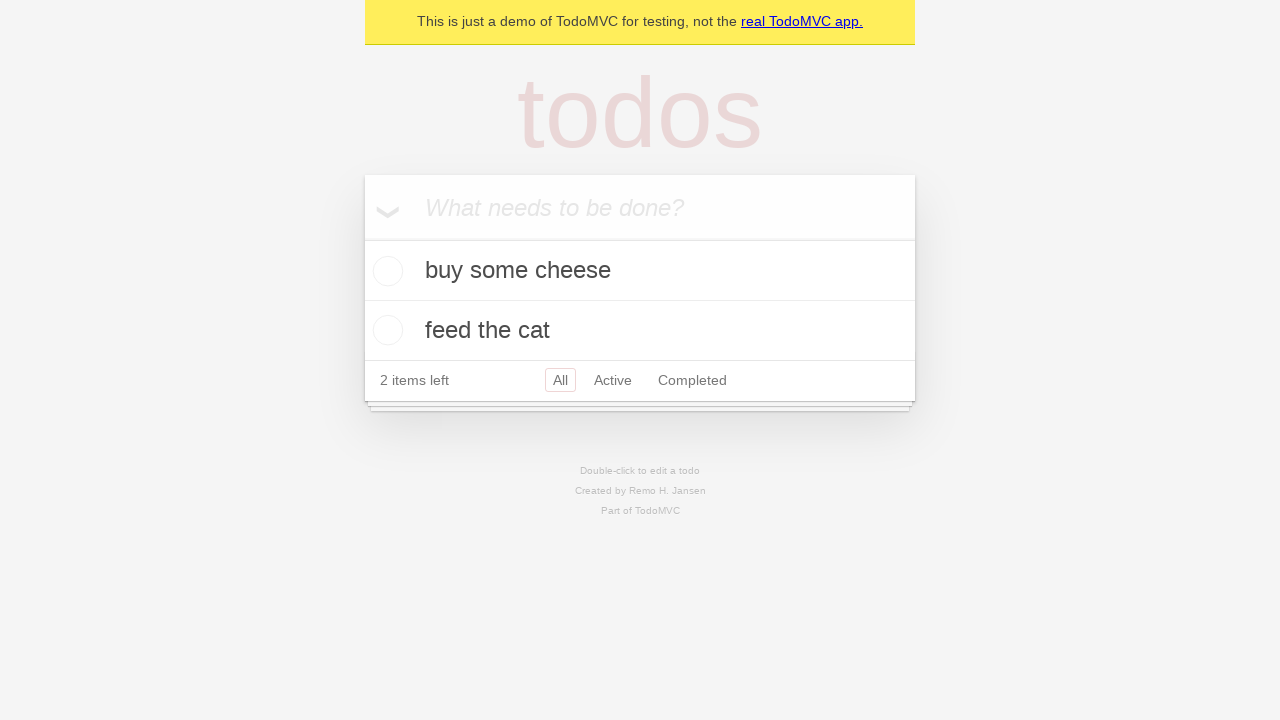

Checked the first todo item as complete at (385, 271) on internal:testid=[data-testid="todo-item"s] >> nth=0 >> internal:role=checkbox
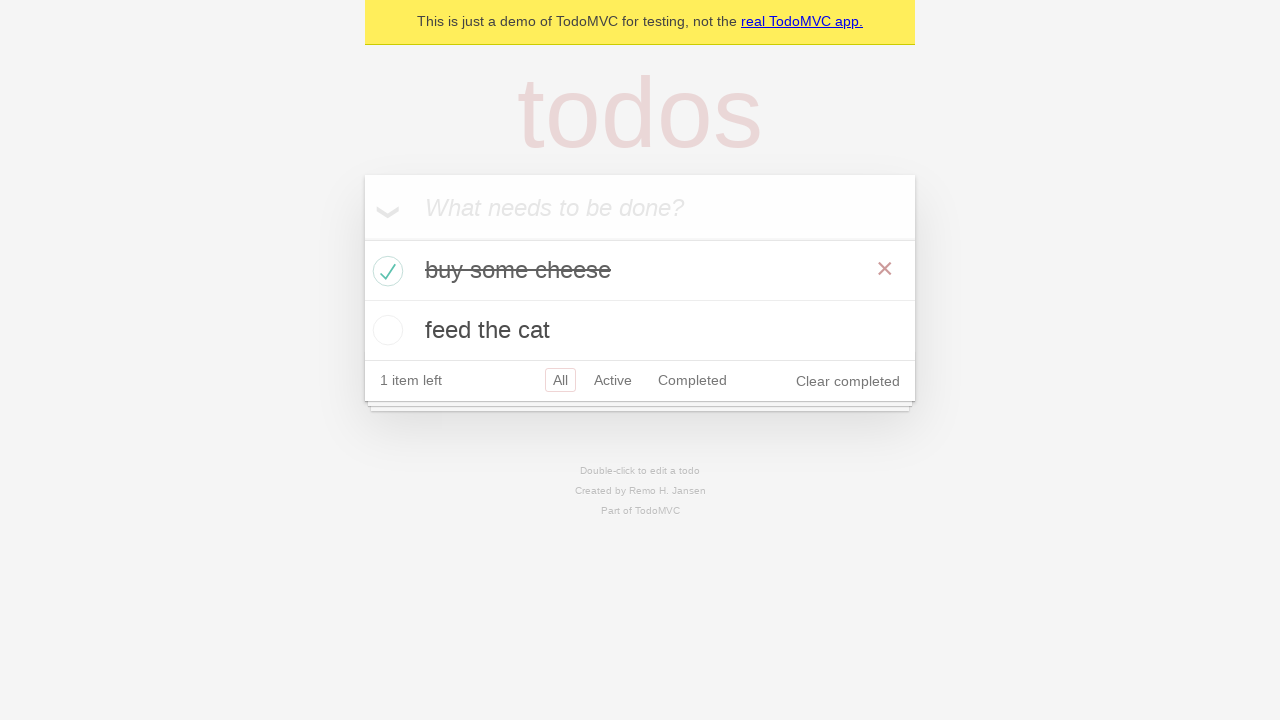

Reloaded the page to verify data persistence
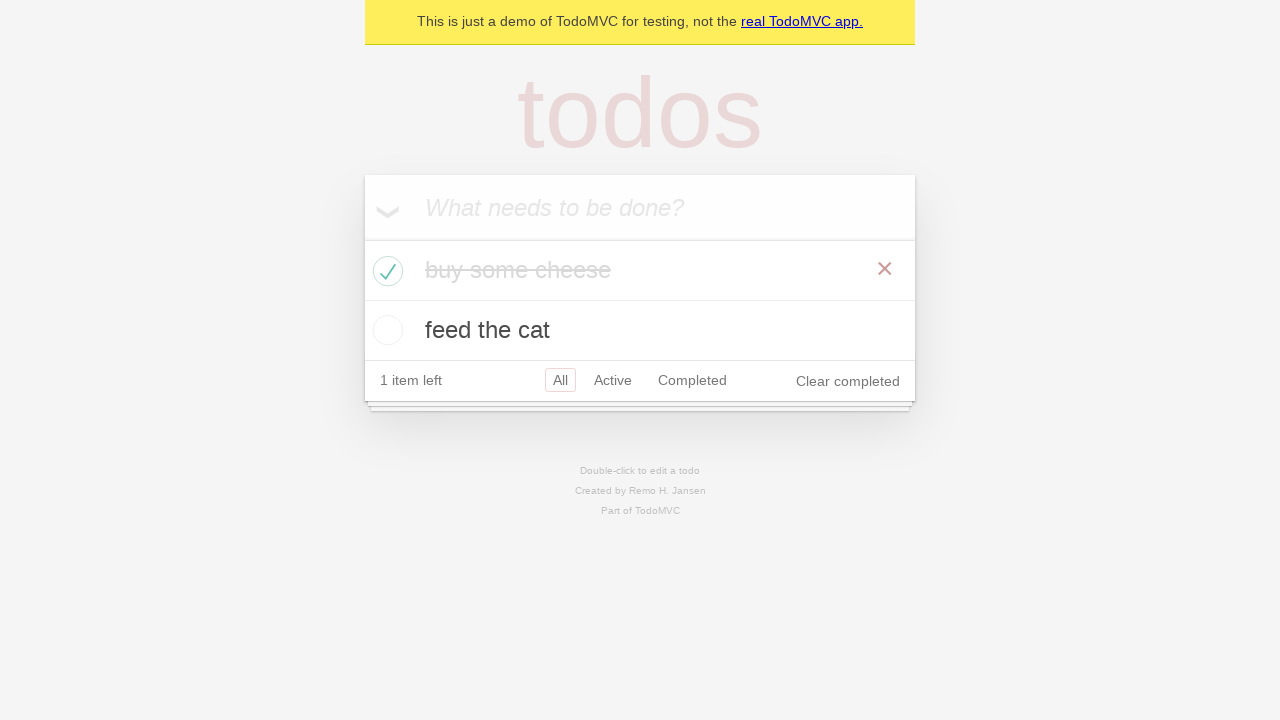

Waited for todo items to load after page reload
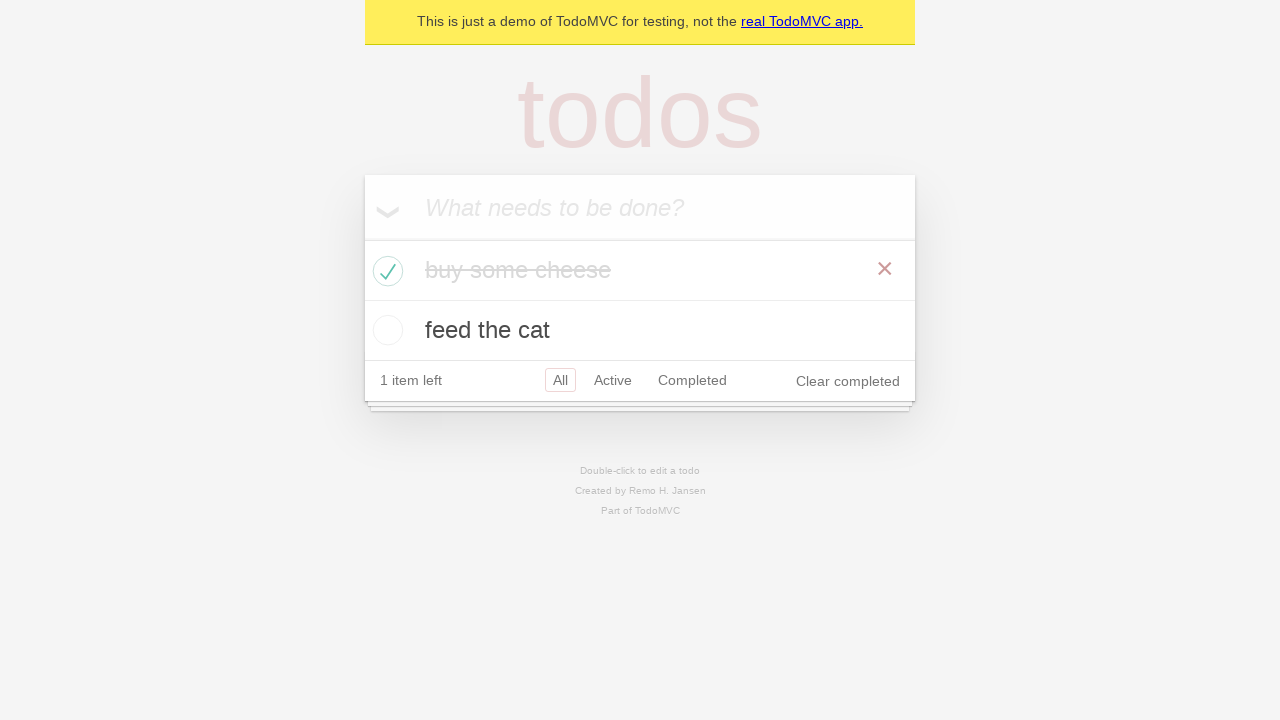

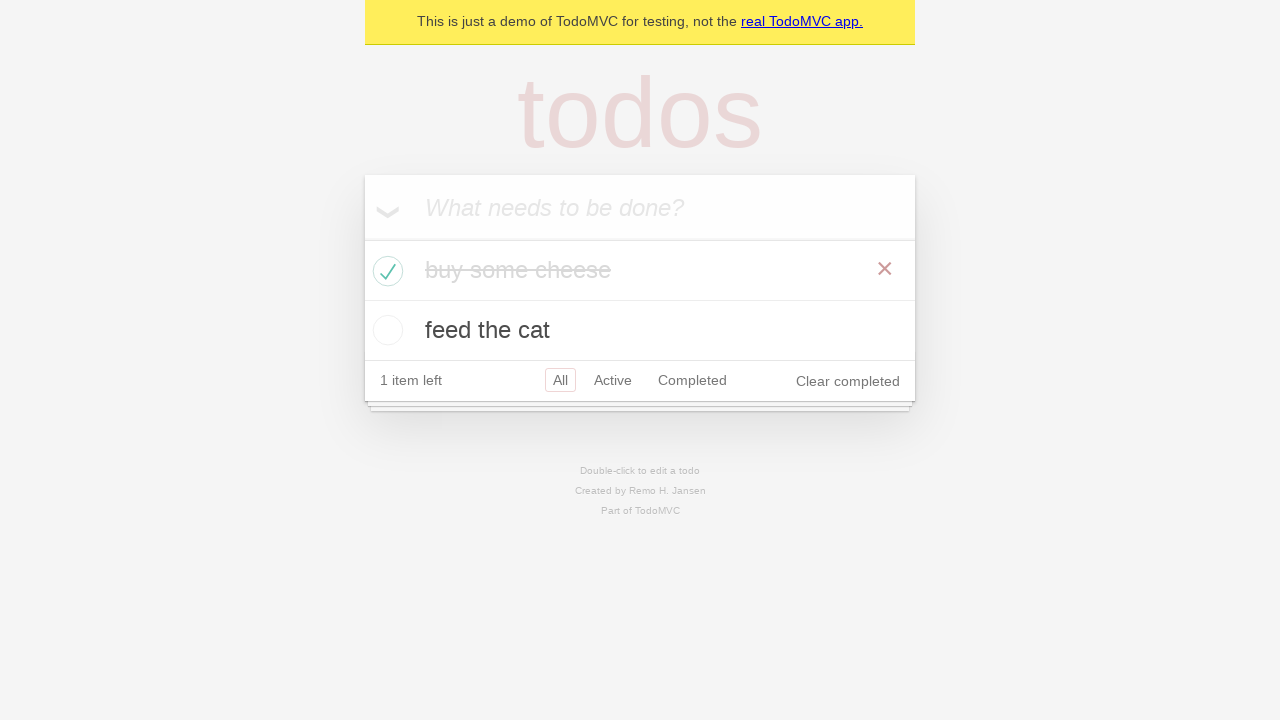